Tests JavaScript prompt alert functionality by clicking the prompt button, entering text into the alert, and accepting it

Starting URL: http://the-internet.herokuapp.com/javascript_alerts

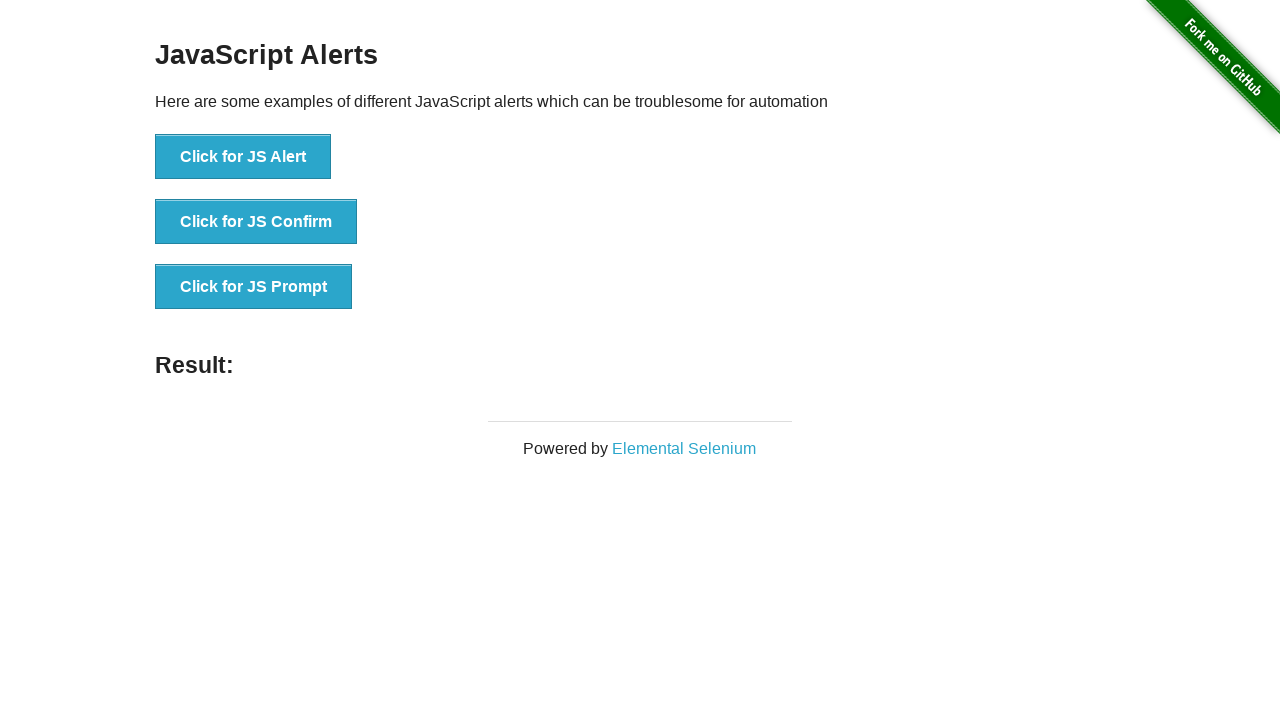

Clicked the JS Prompt button at (254, 287) on xpath=//*[text()='Click for JS Prompt']
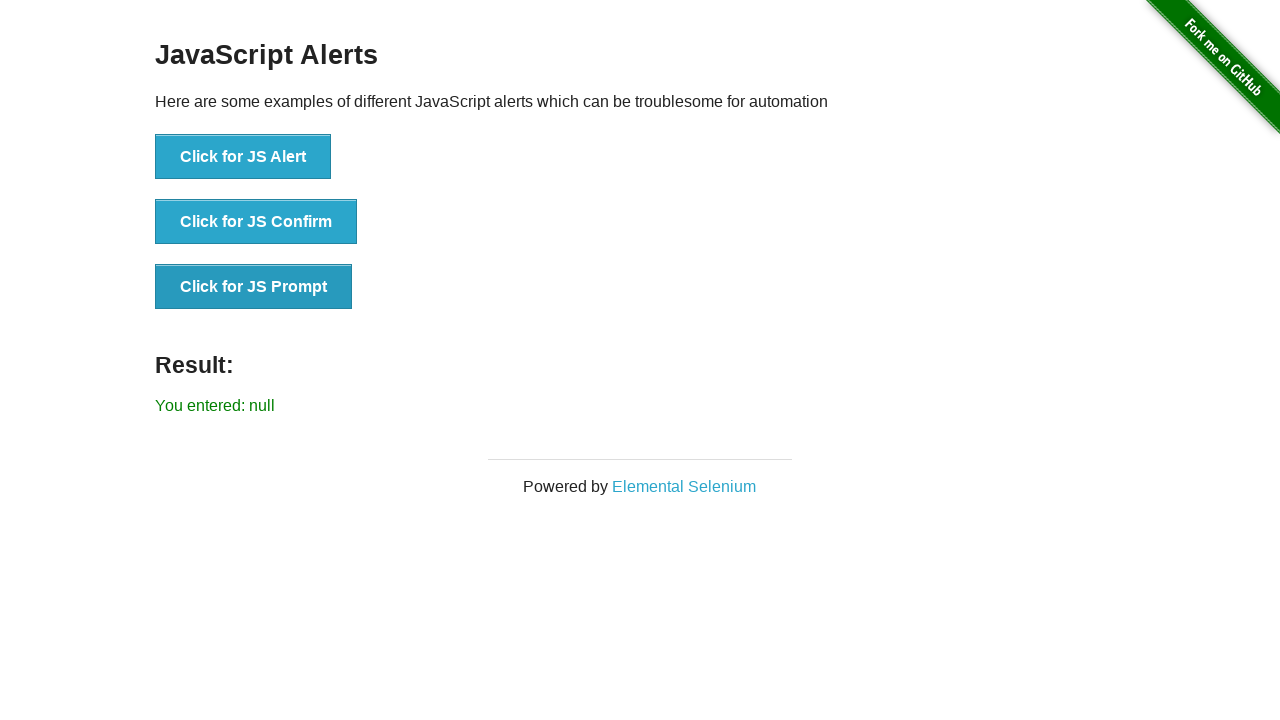

Set up dialog handler to accept prompt with text 'Hello alert'
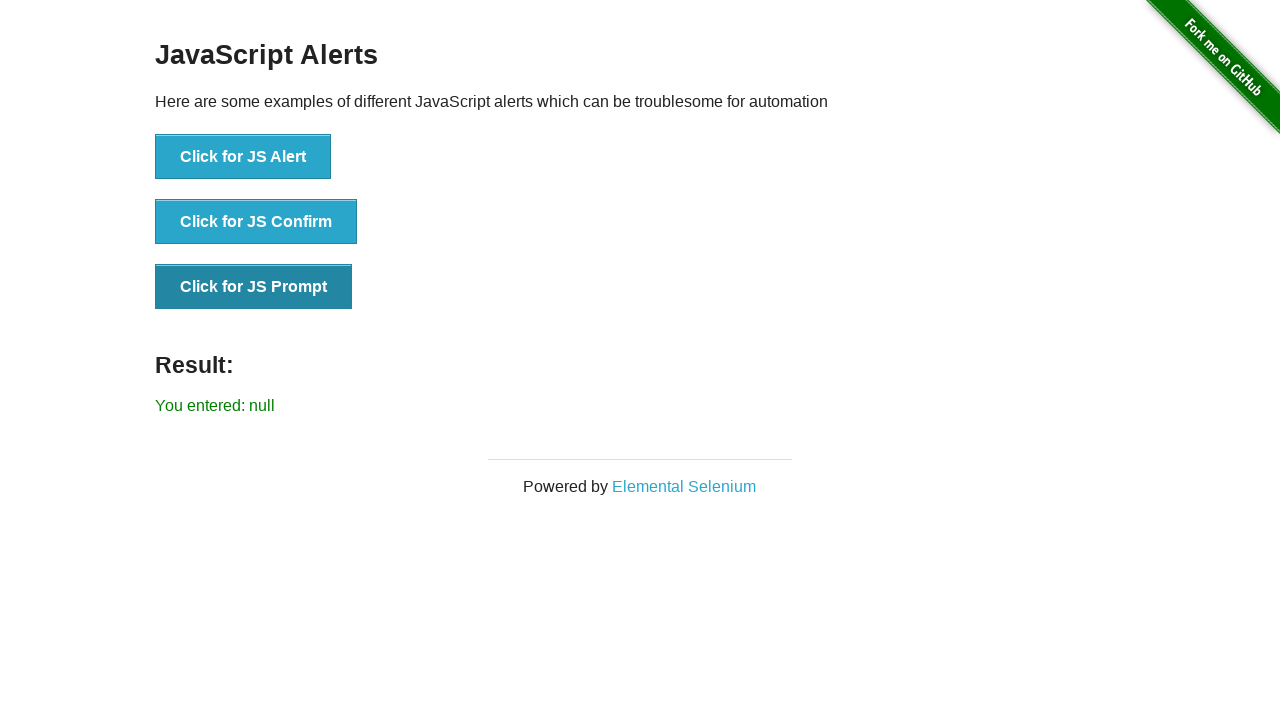

Clicked the JS Prompt button to trigger the dialog at (254, 287) on xpath=//button[text()='Click for JS Prompt']
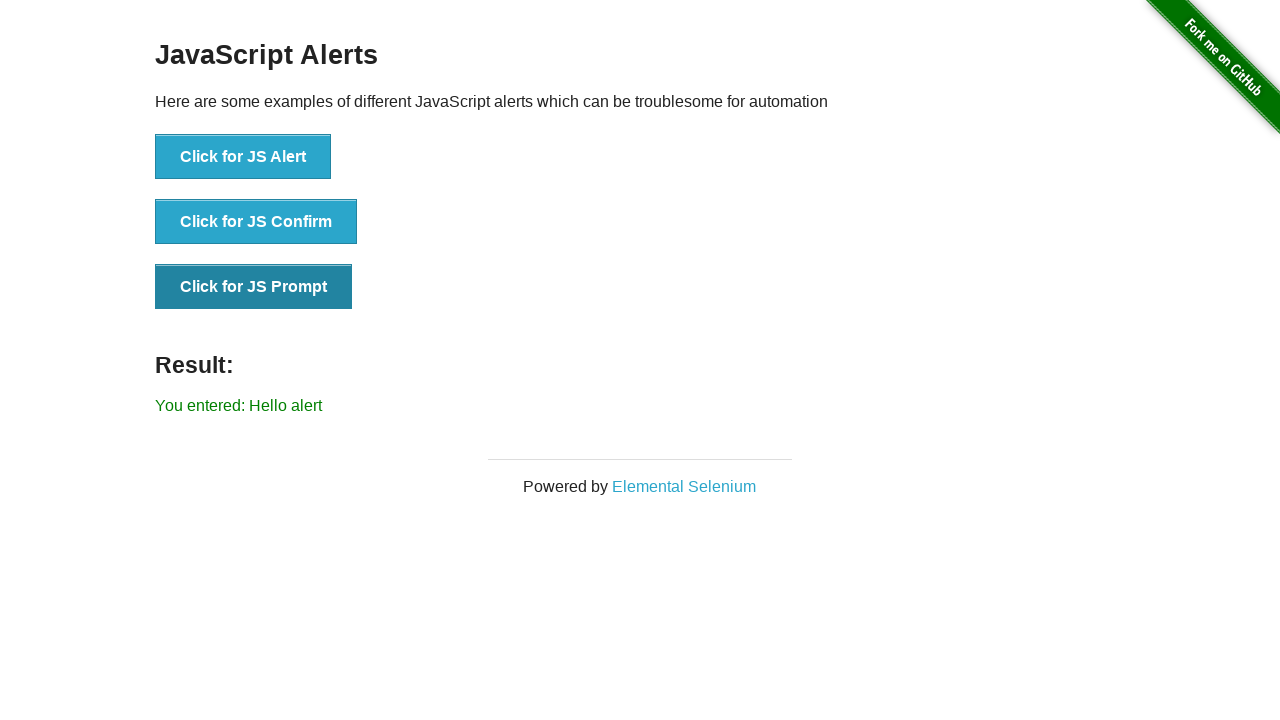

Result element appeared after accepting the prompt
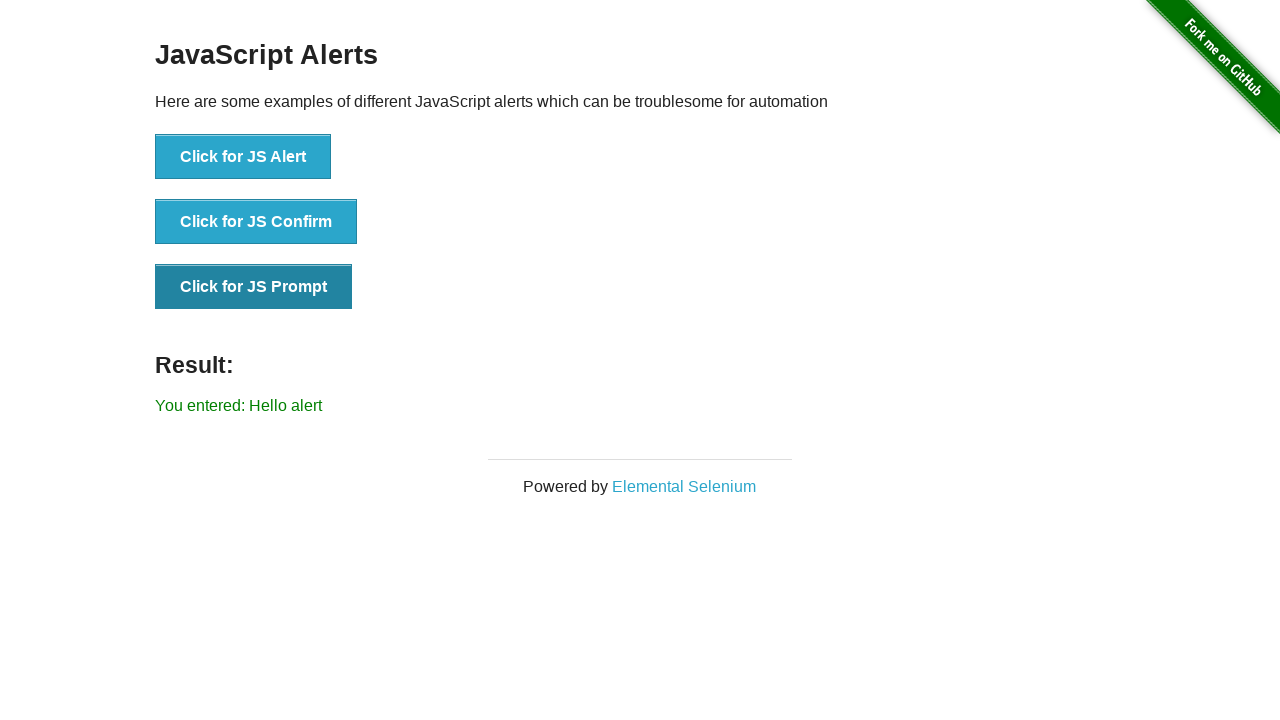

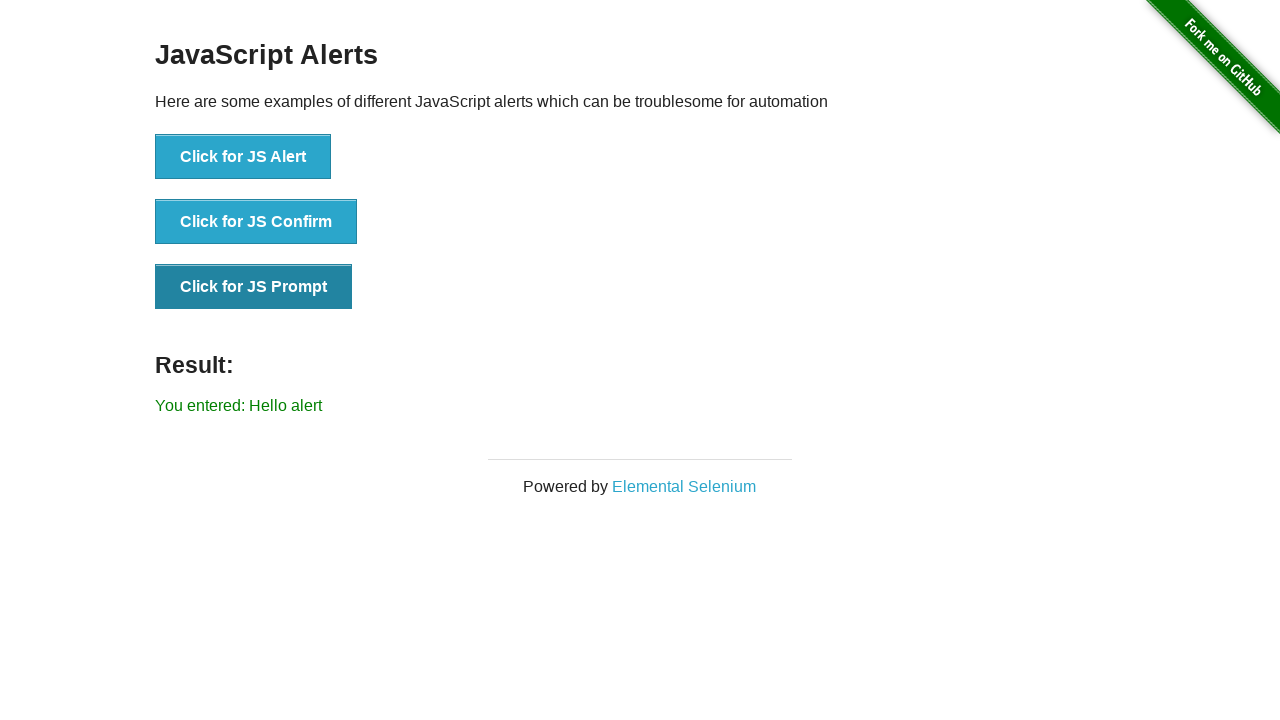